Tests a calculator demo application by entering two numbers, selecting the addition operation, clicking the calculate button, and verifying the result equals 200.

Starting URL: http://juliemr.github.io/protractor-demo/

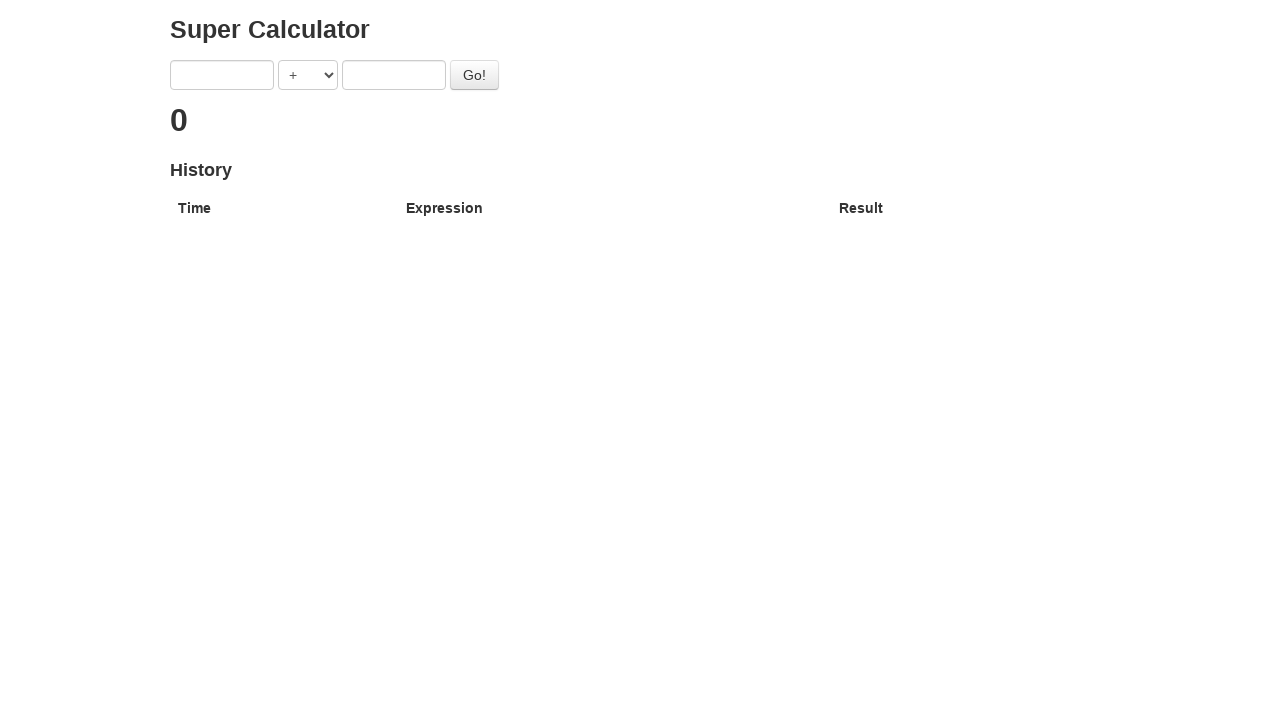

Entered first number 102 into the calculator on [ng-model='first']
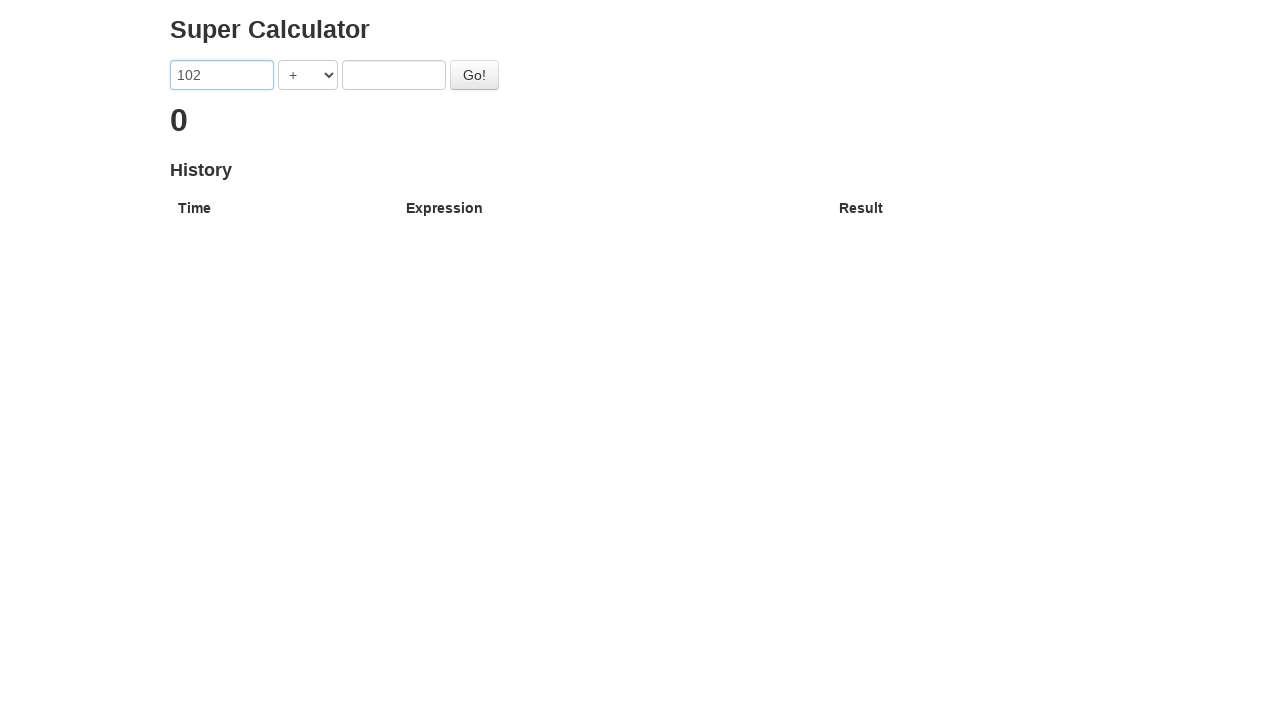

Entered second number 98 into the calculator on [ng-model='second']
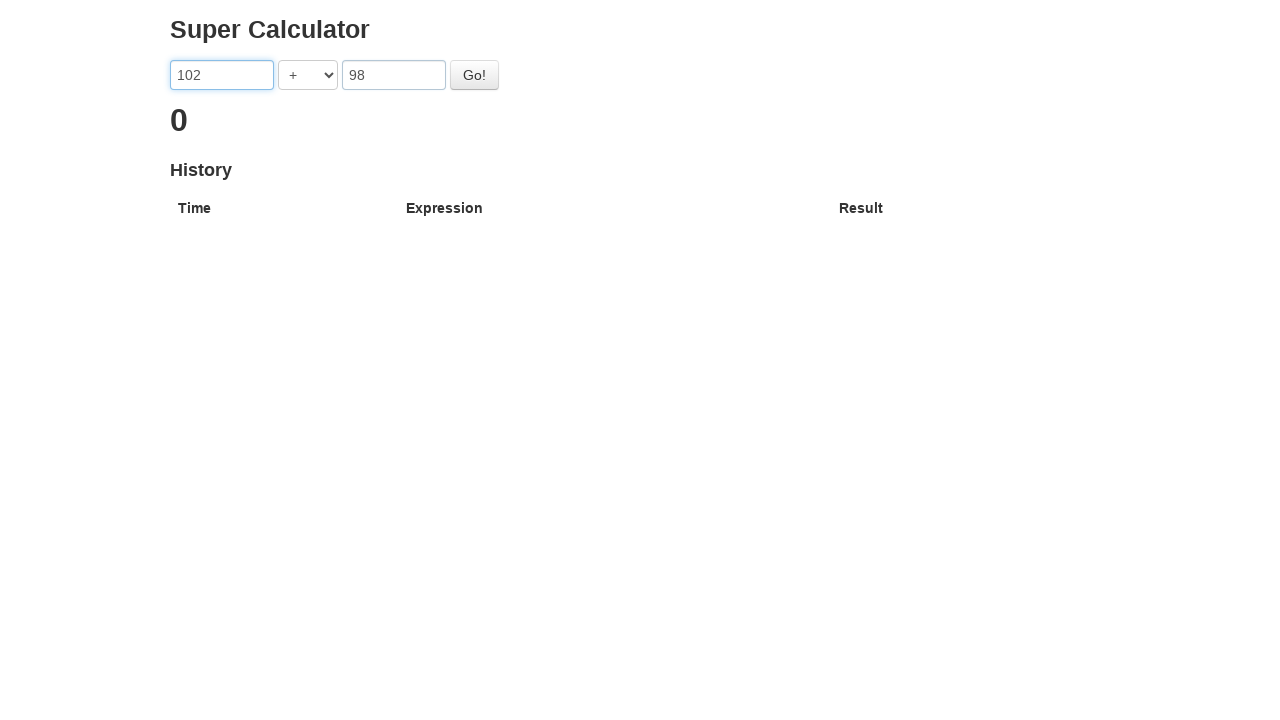

Selected ADDITION operation from dropdown menu on [ng-model='operator']
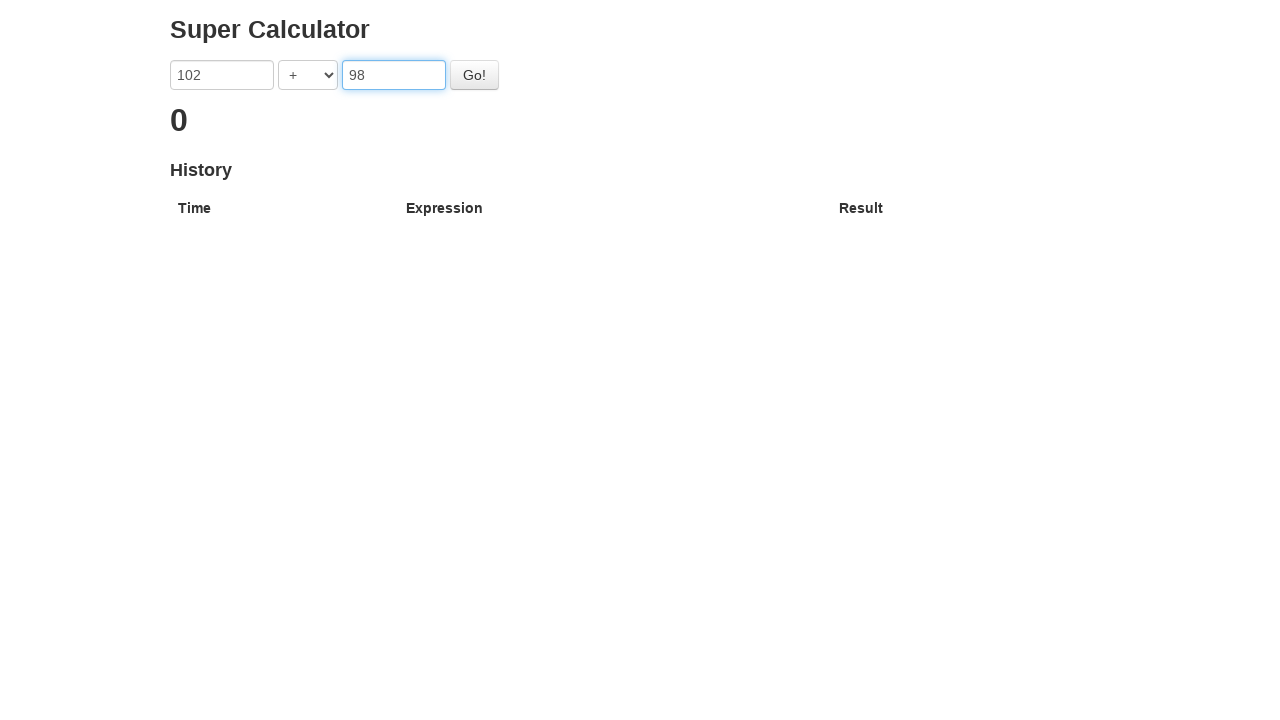

Clicked the calculate button at (474, 75) on .btn
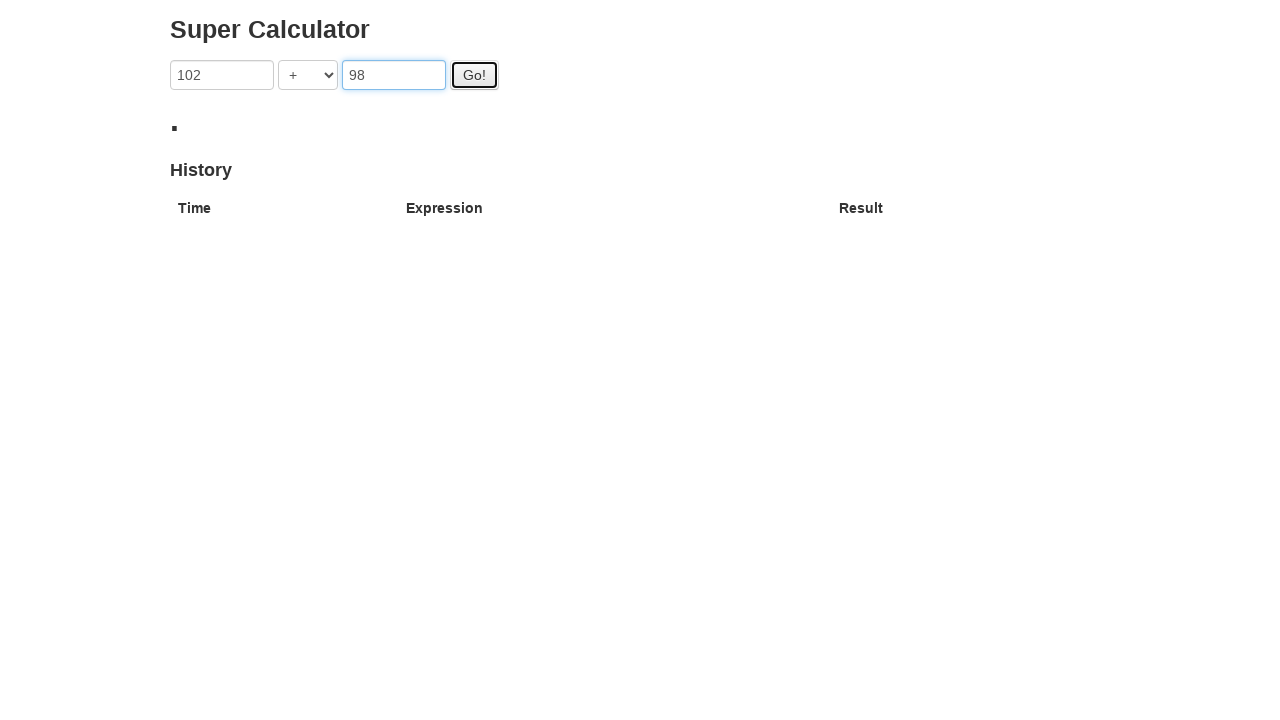

Result appeared on screen after calculation
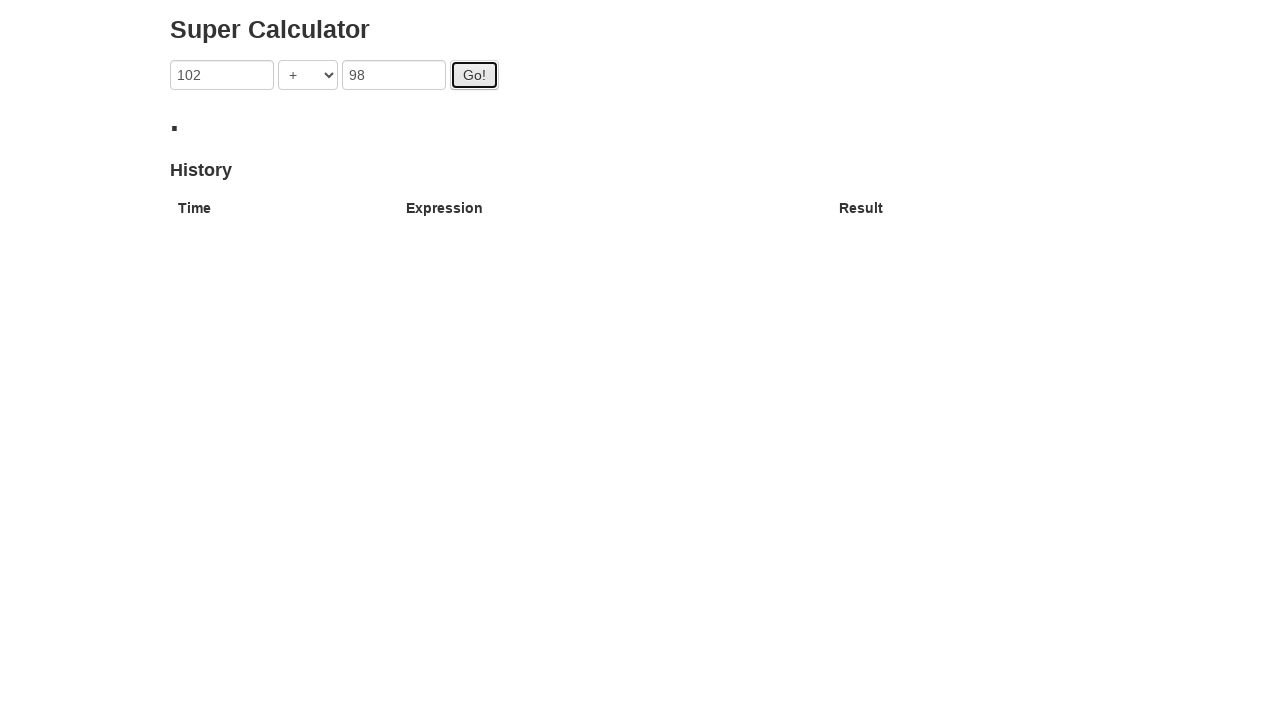

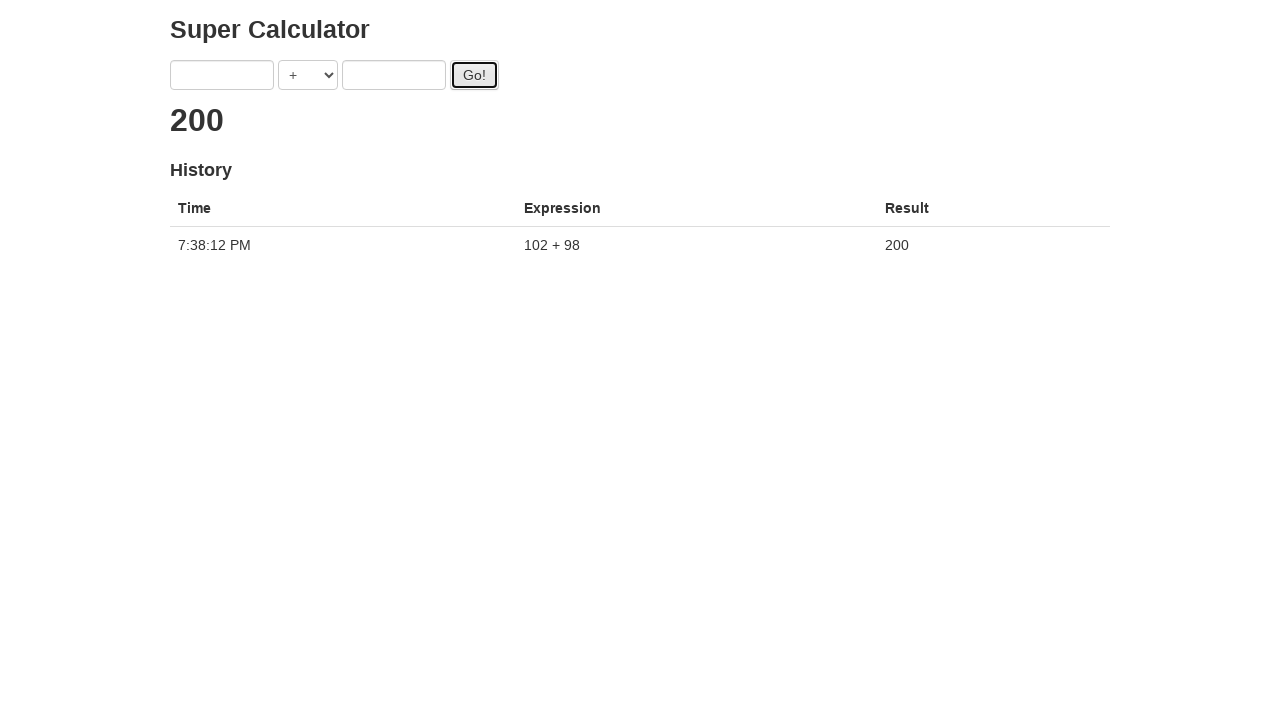